Tests a practice automation form by filling in personal details (first name, last name, email, gender, mobile number, hobbies) and submitting the form, then verifying the submitted data appears correctly in a confirmation modal.

Starting URL: https://demoqa.com/automation-practice-form

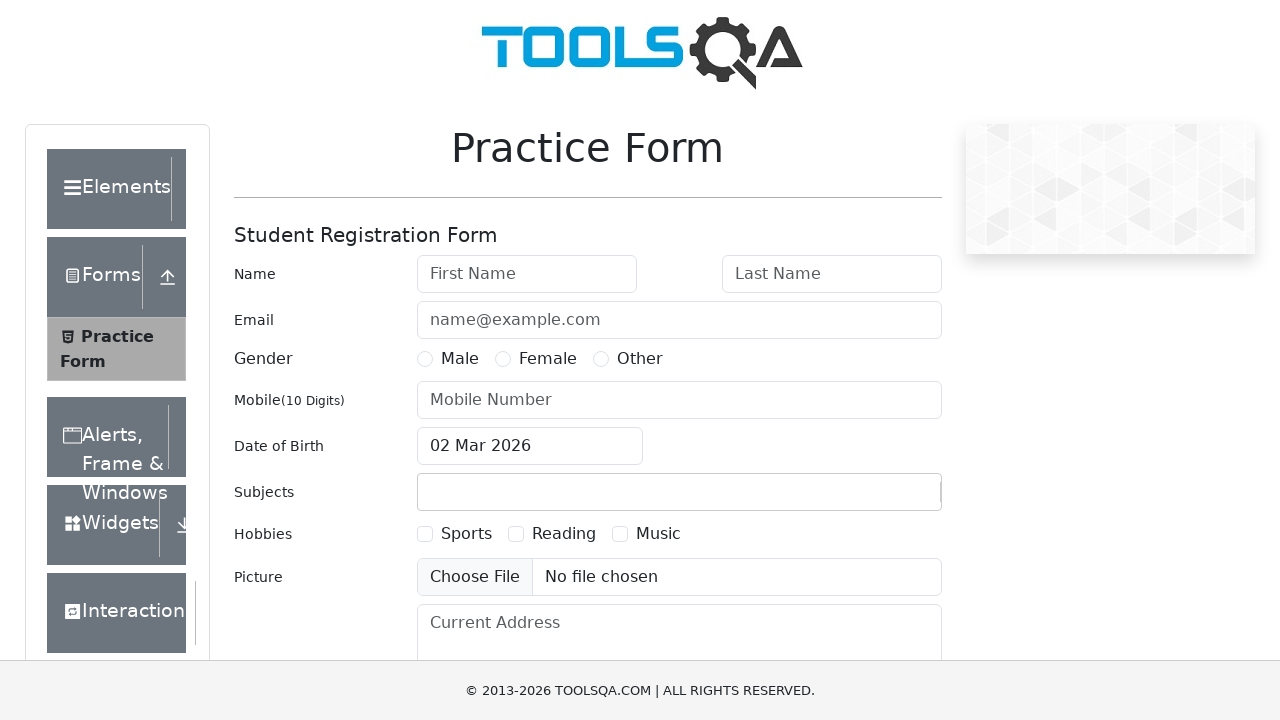

Filled first name field with 'duber' on internal:role=textbox[name="First Name"i]
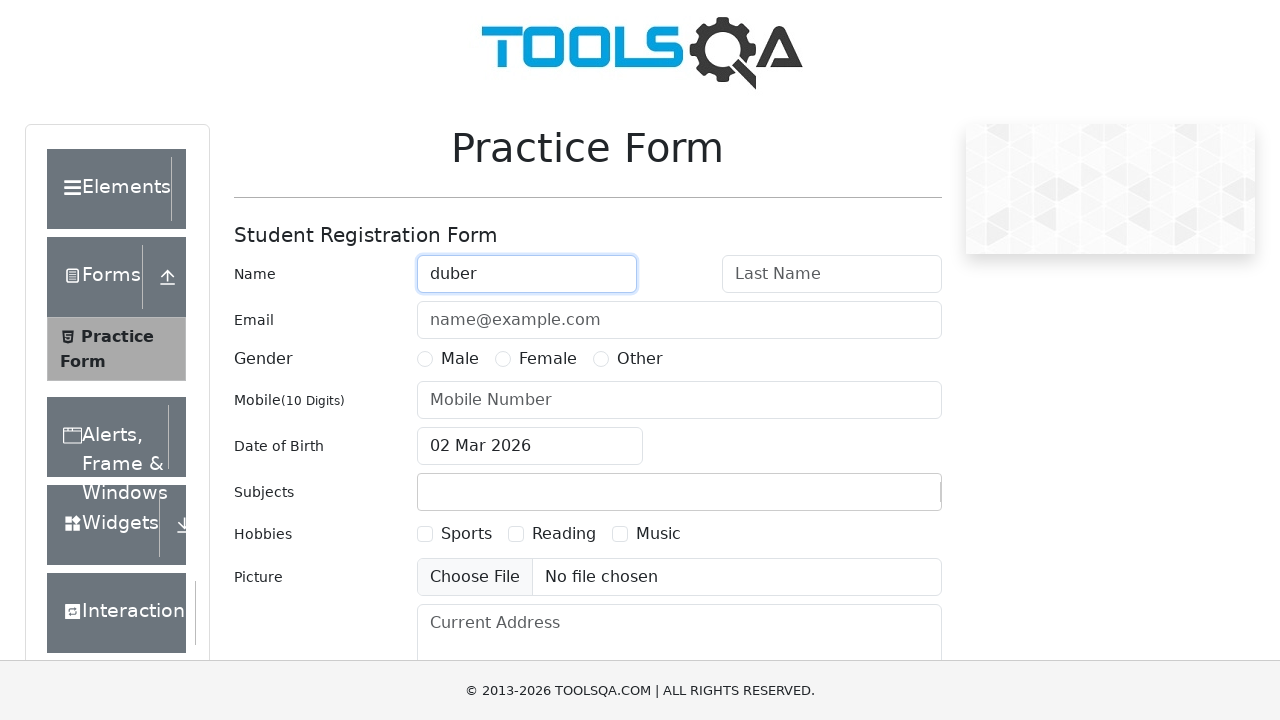

Pressed Tab to move to next field on internal:role=textbox[name="First Name"i]
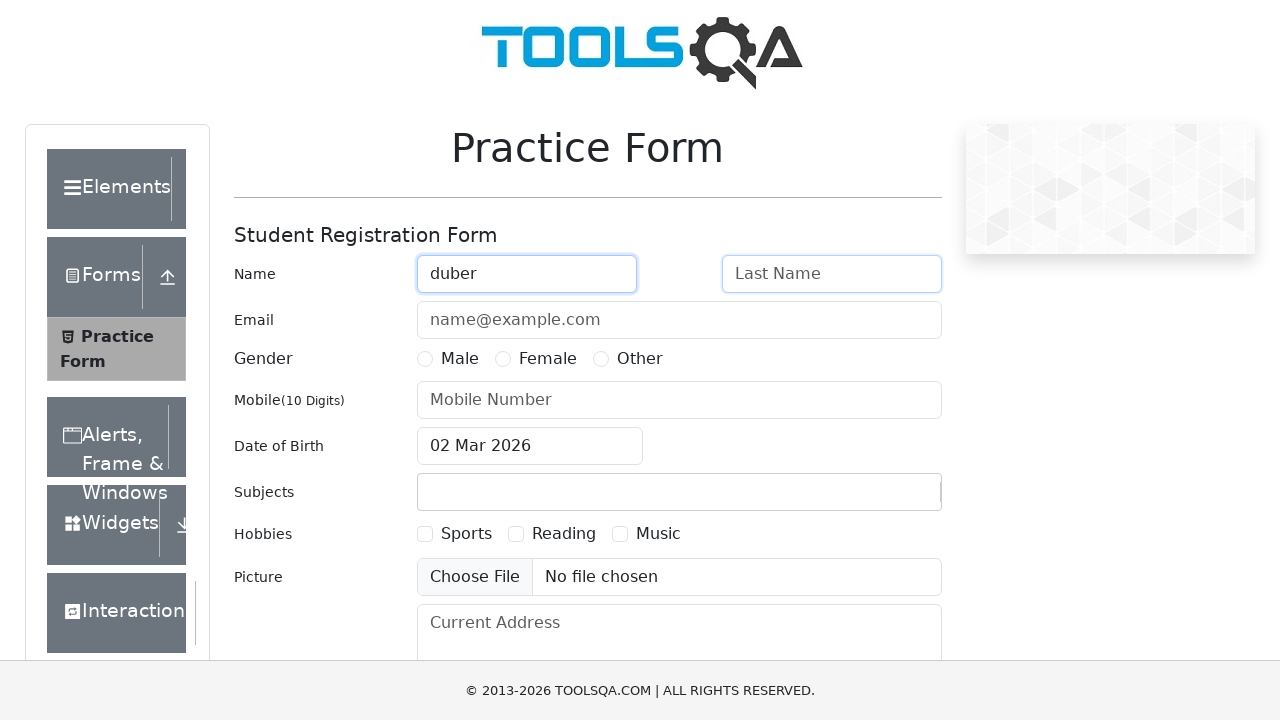

Filled last name field with 'garcia' on internal:role=textbox[name="Last Name"i]
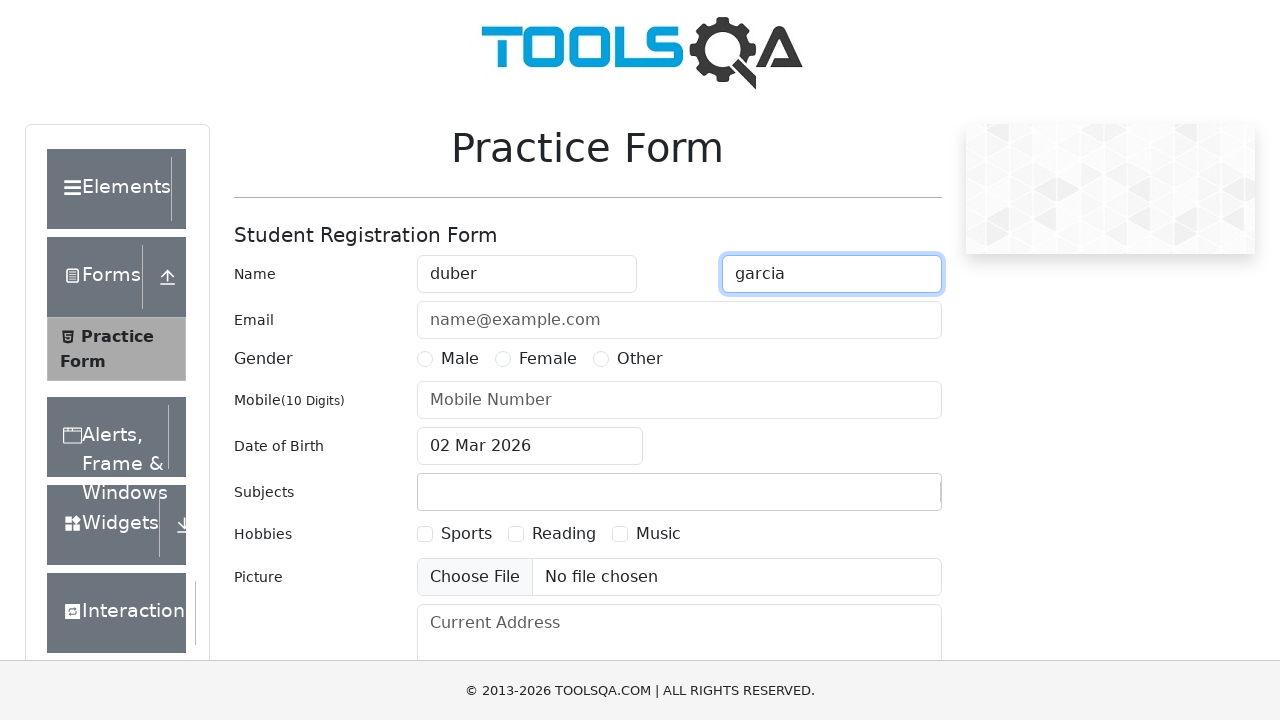

Filled email field with 'duber.example@emzapmle.com' on internal:role=textbox[name="name@example.com"i]
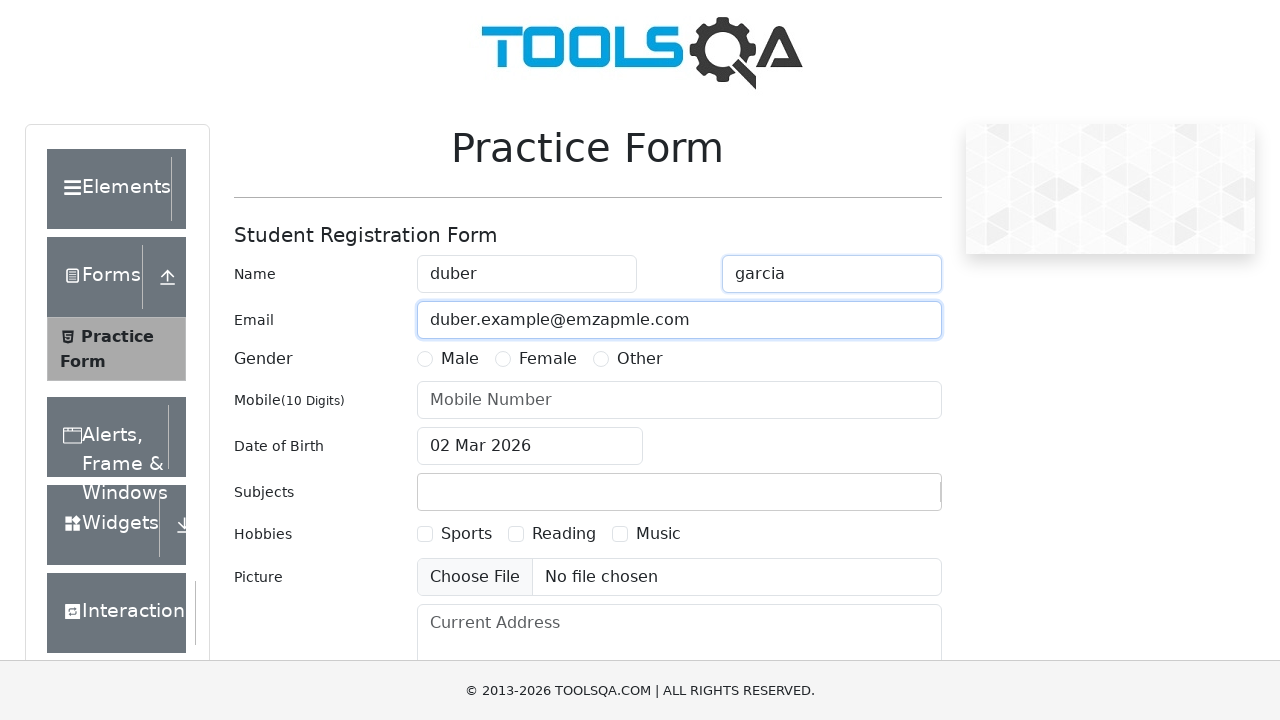

Selected Male gender option at (460, 359) on label[for='gender-radio-1']
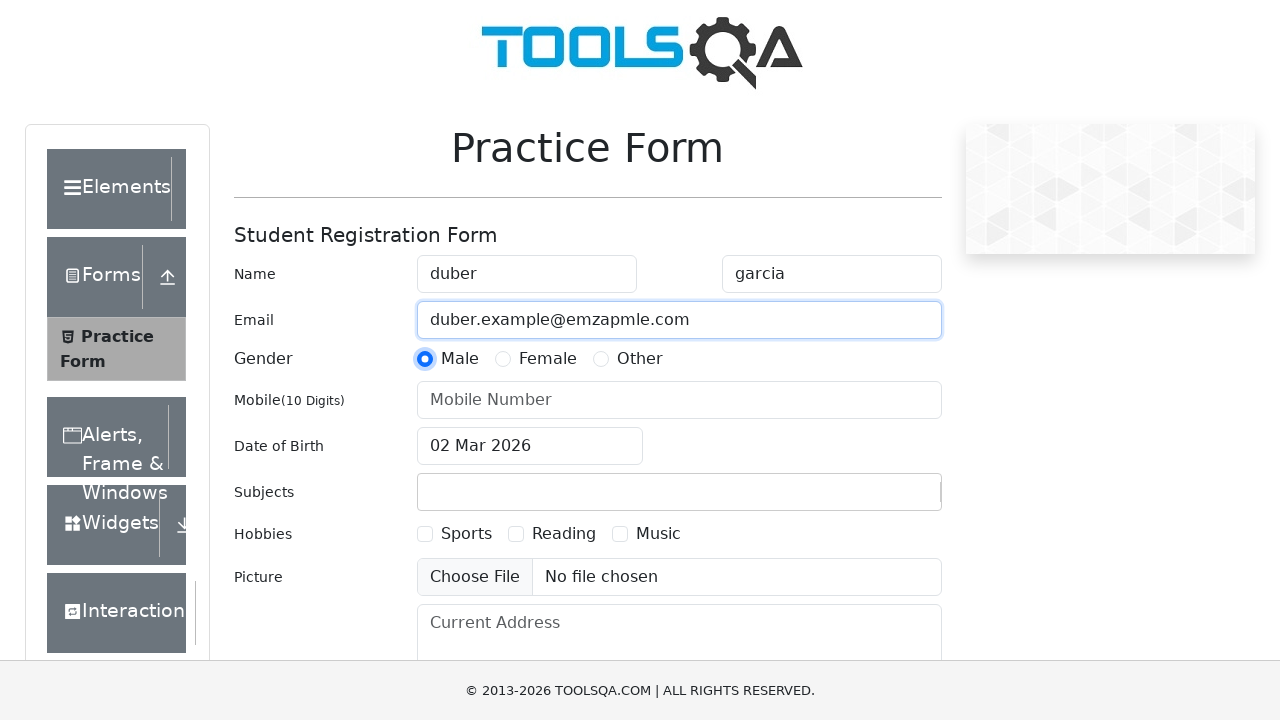

Filled mobile number field with '1234567891' on internal:role=textbox[name="Mobile Number"i]
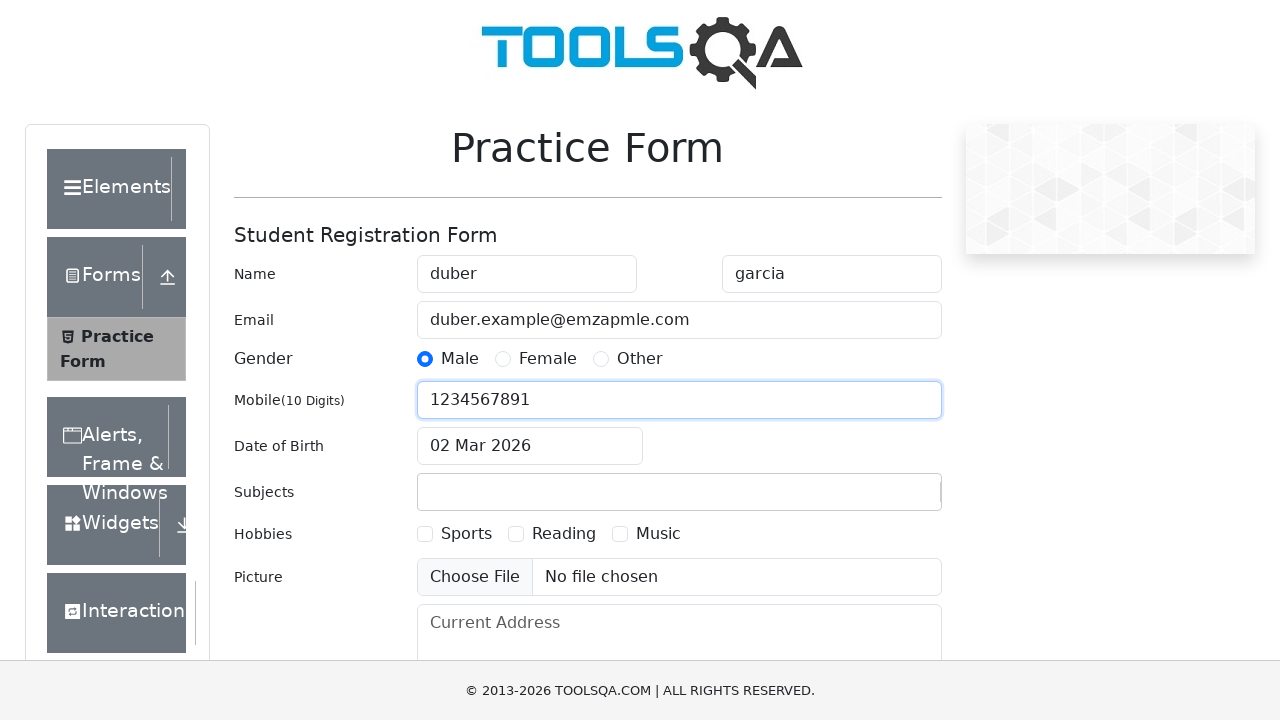

Selected Reading hobby checkbox at (564, 534) on internal:text="Reading"i
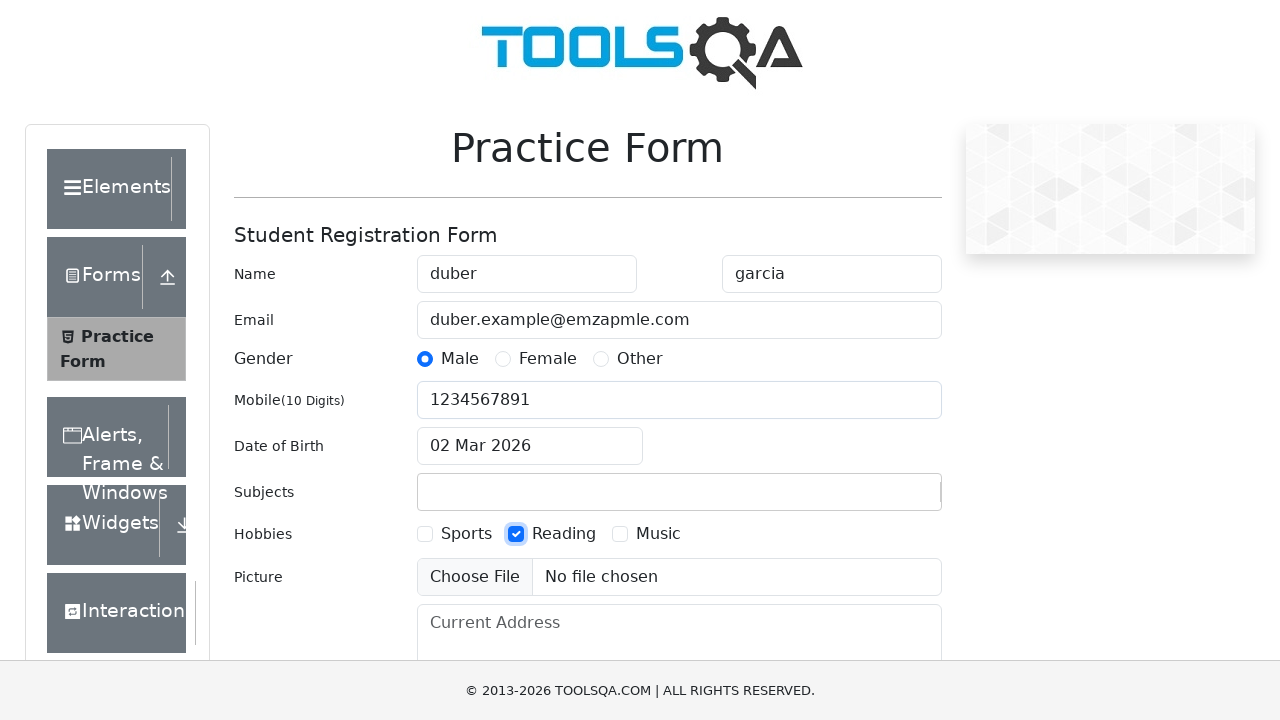

Clicked Submit button to submit the form at (885, 499) on internal:role=button[name="Submit"i]
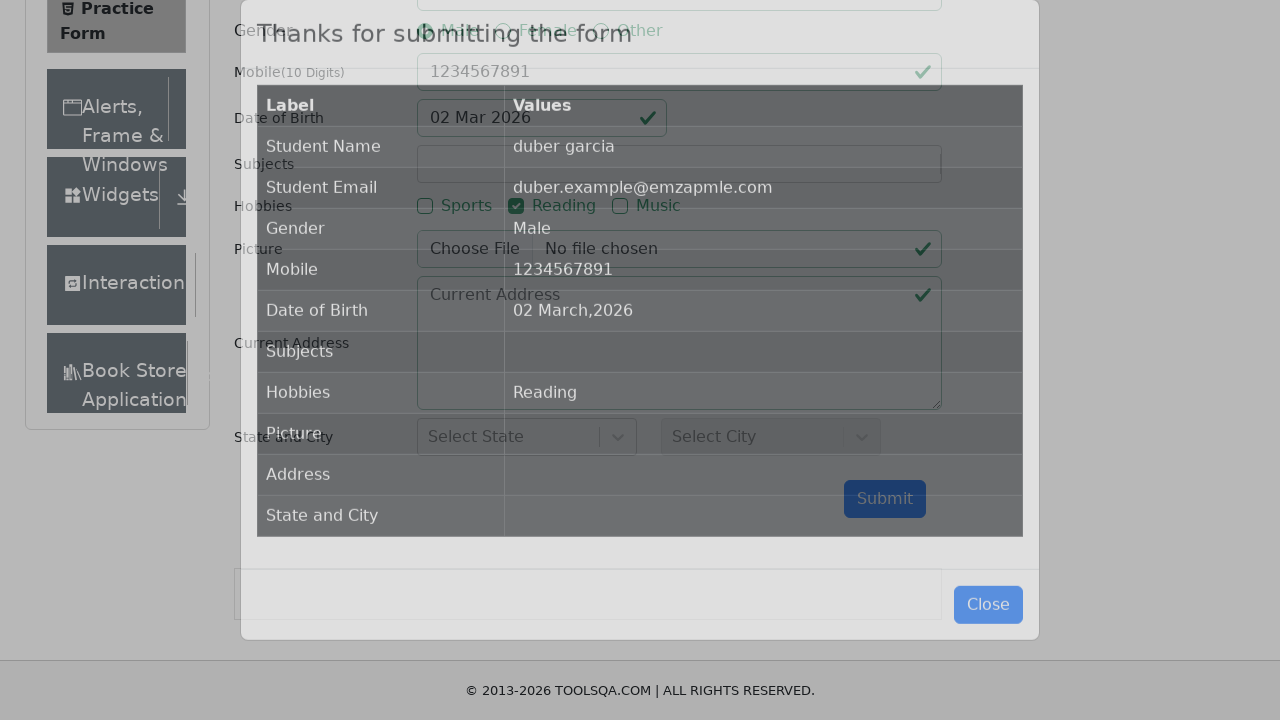

Verified confirmation modal header contains 'Values'
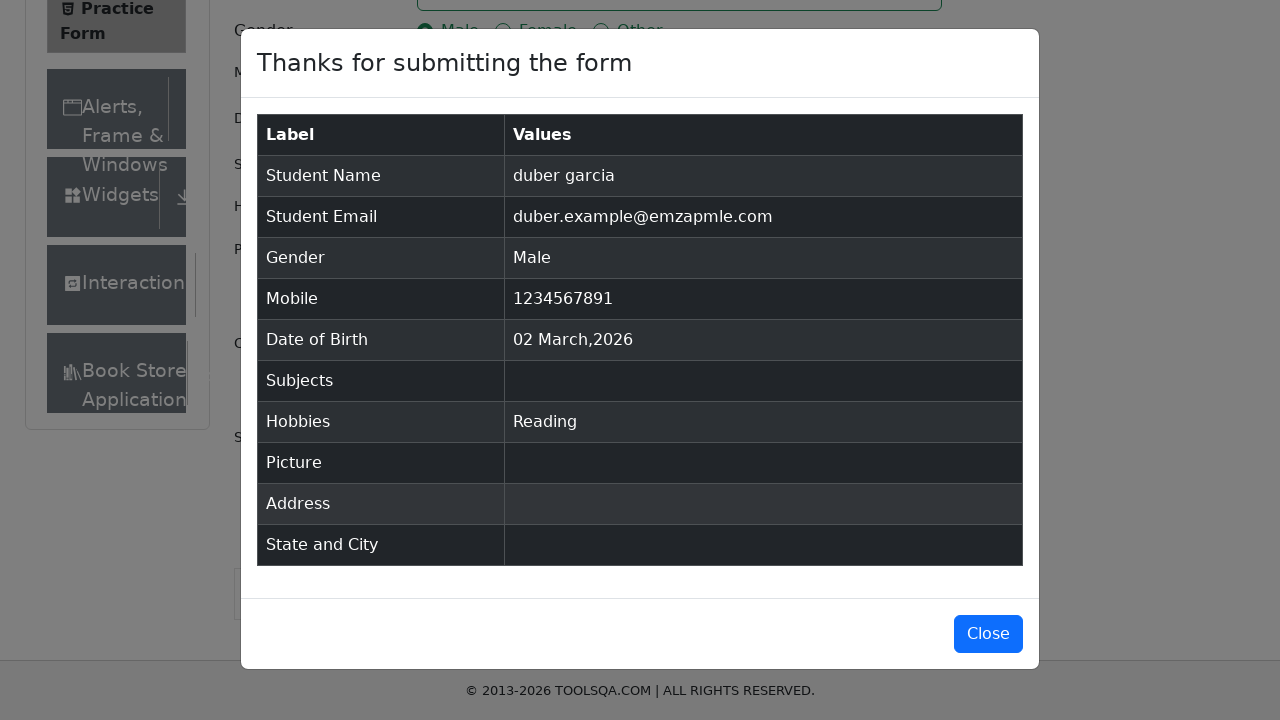

Verified confirmation data contains 'duber garcia'
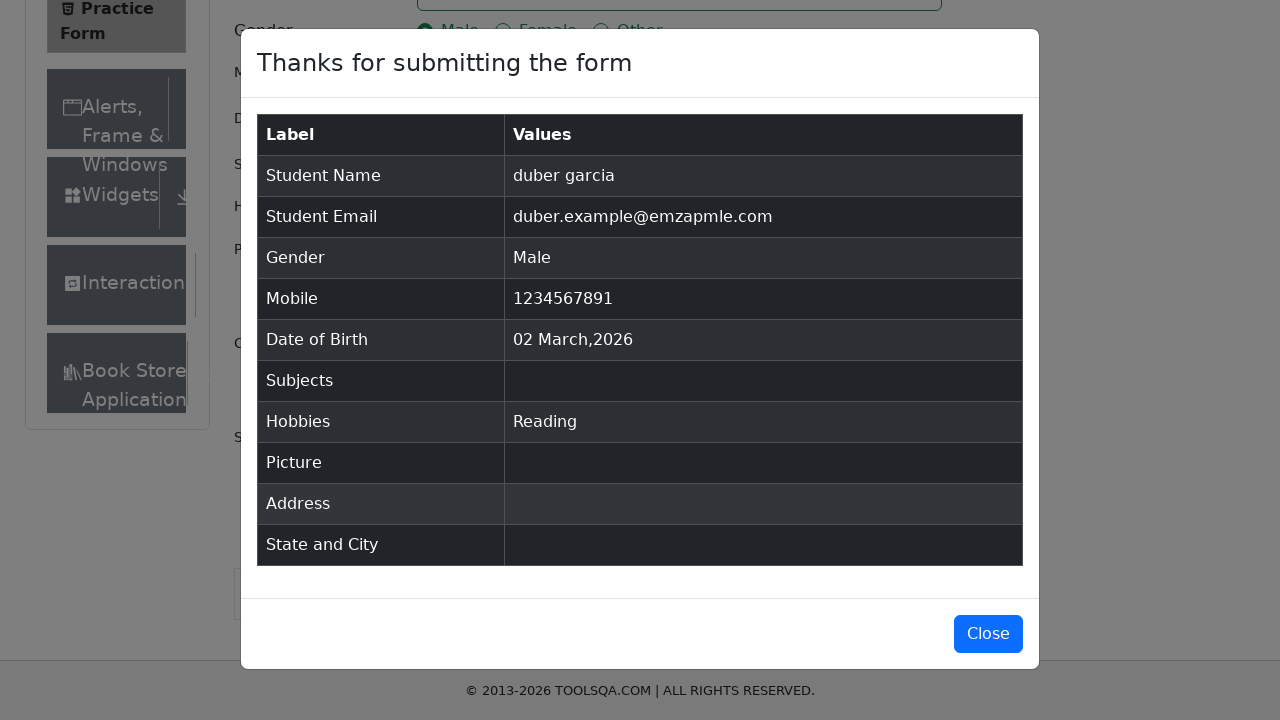

Verified confirmation data contains email 'duber.example@emzapmle.com'
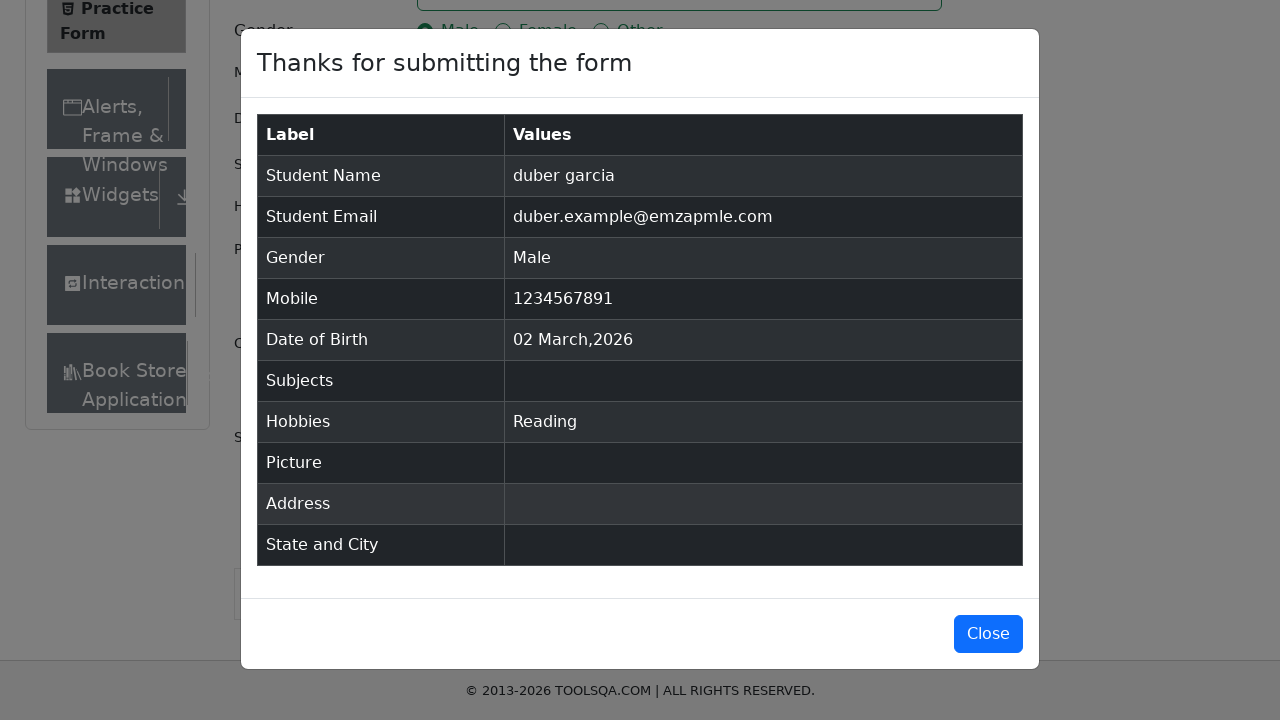

Verified confirmation data contains gender 'Male'
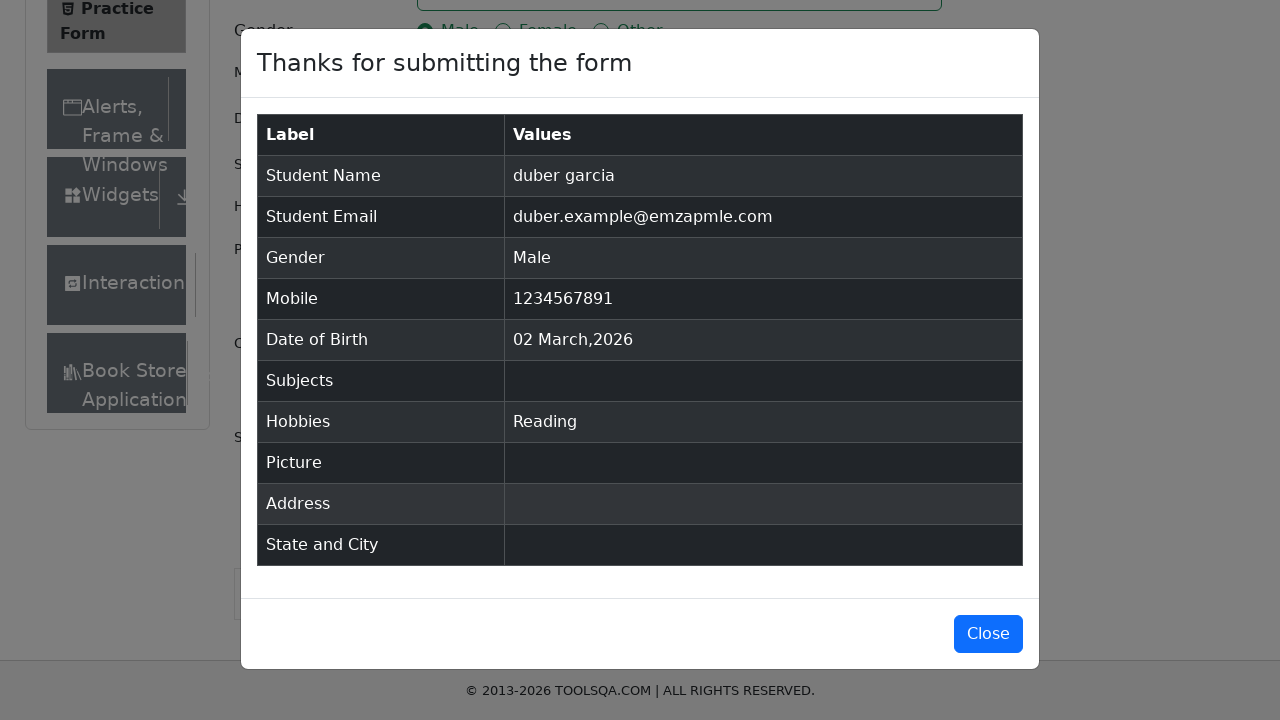

Verified confirmation data contains mobile number '1234567891'
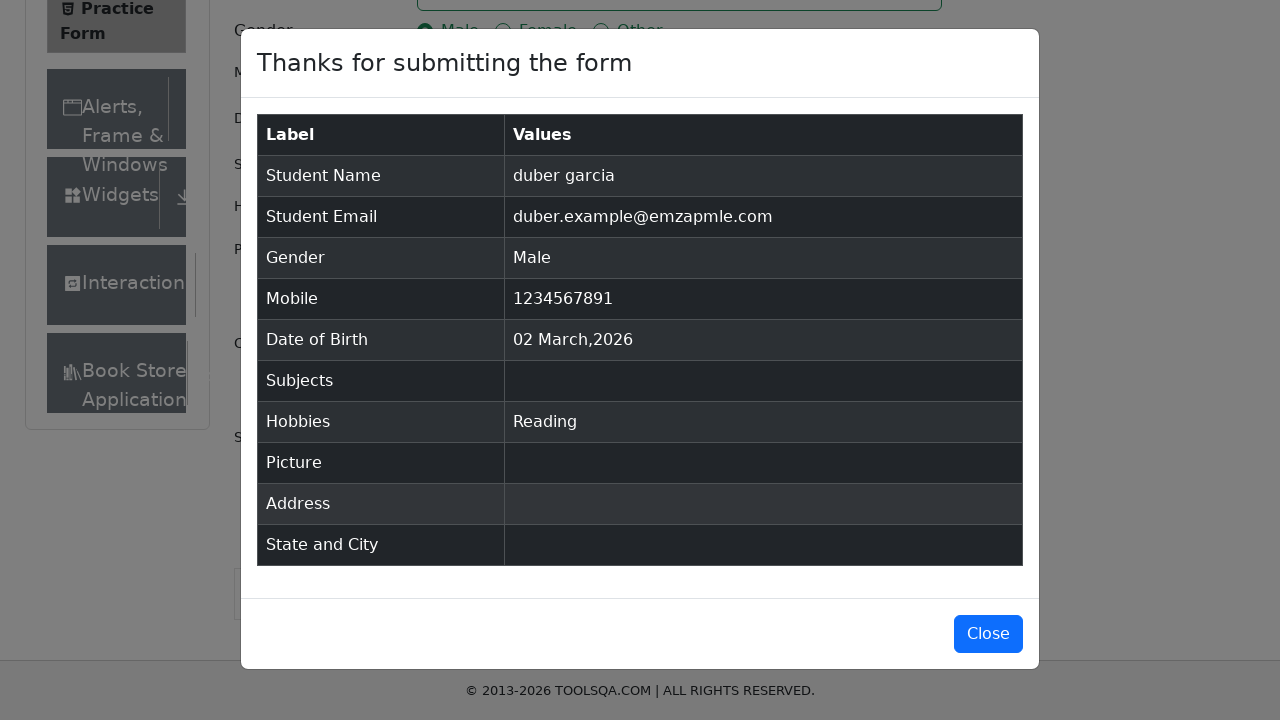

Verified confirmation data contains hobby 'Reading'
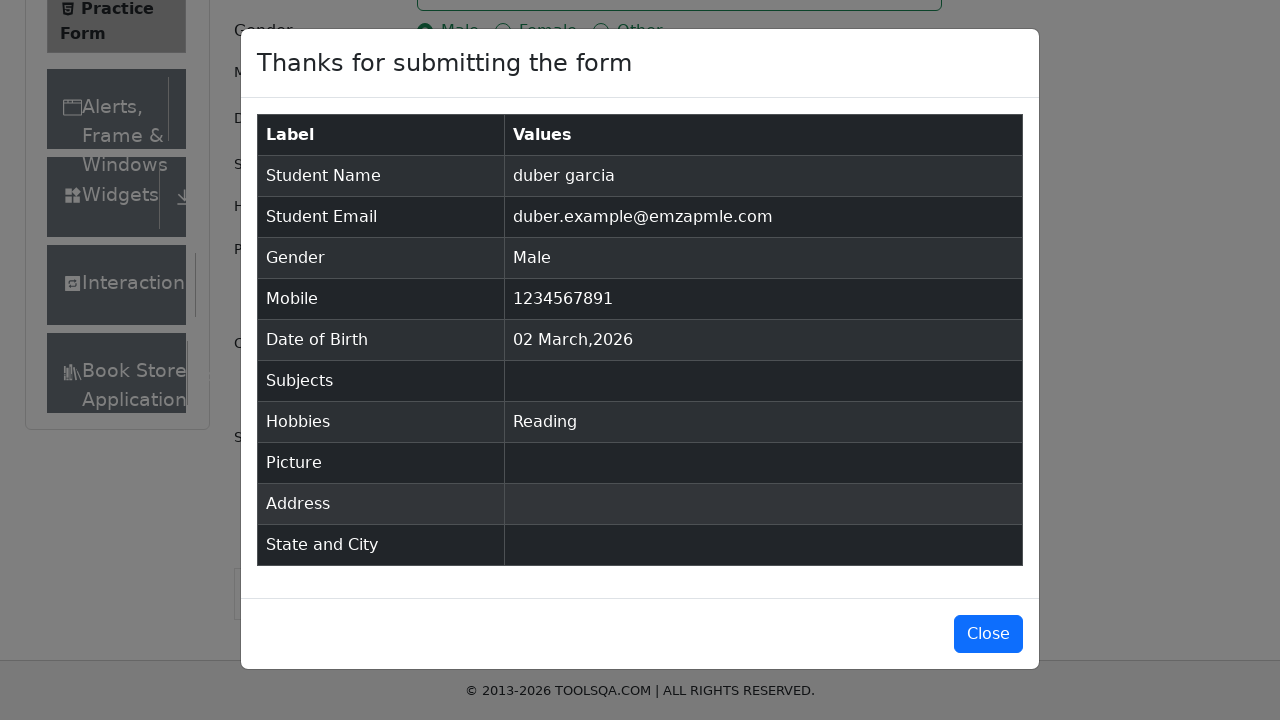

Clicked Close button to dismiss the confirmation modal at (988, 634) on internal:role=button[name="Close"i]
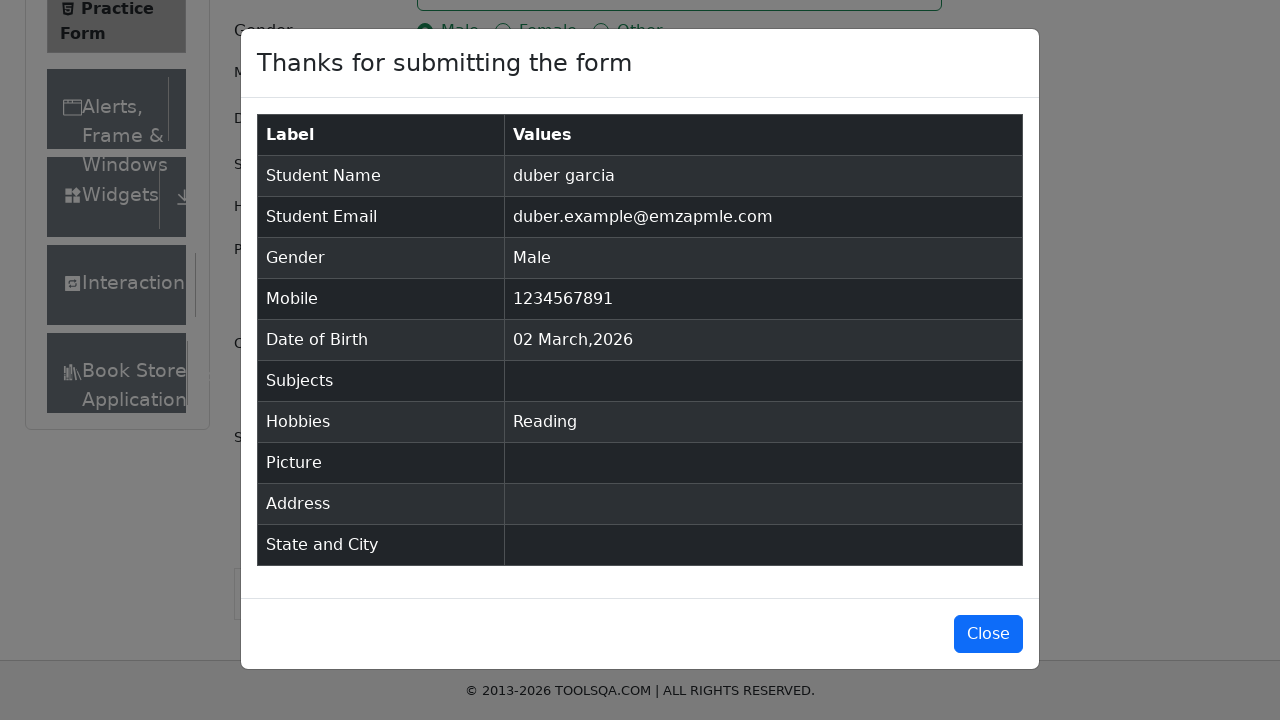

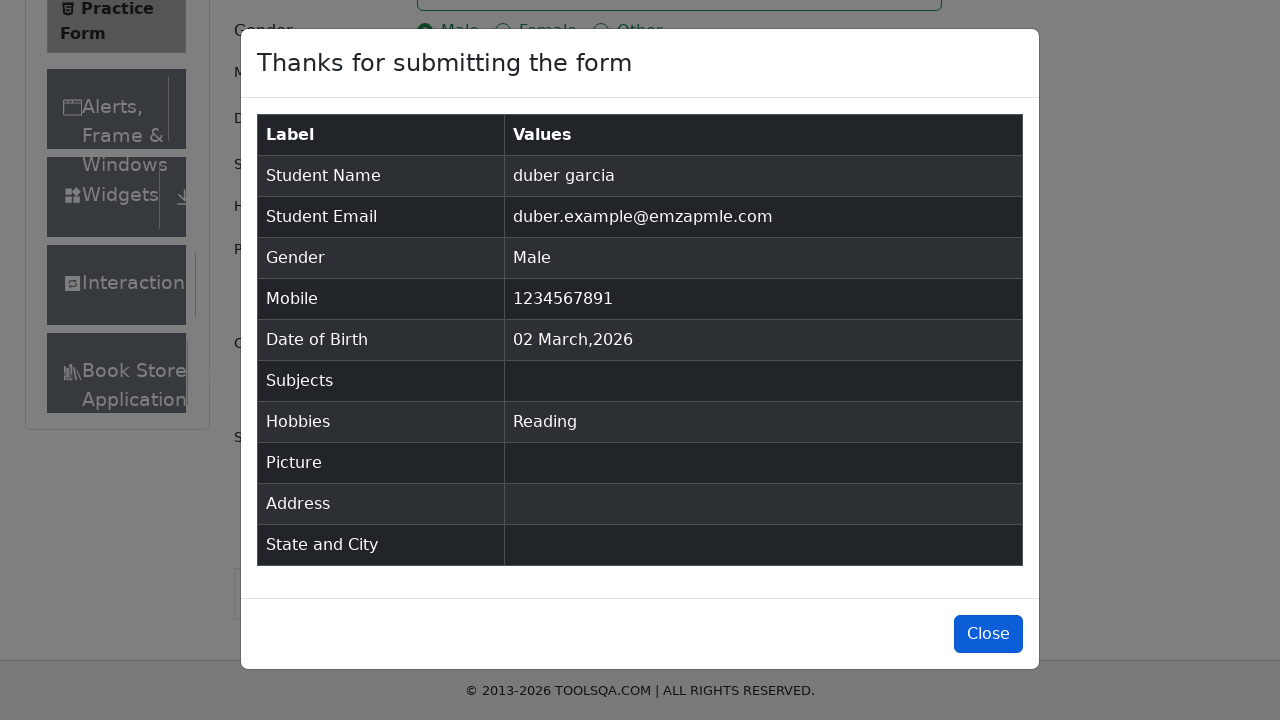